Tests opening a popup window by scrolling to a link element and clicking it to trigger a new browser window

Starting URL: http://omayo.blogspot.com/

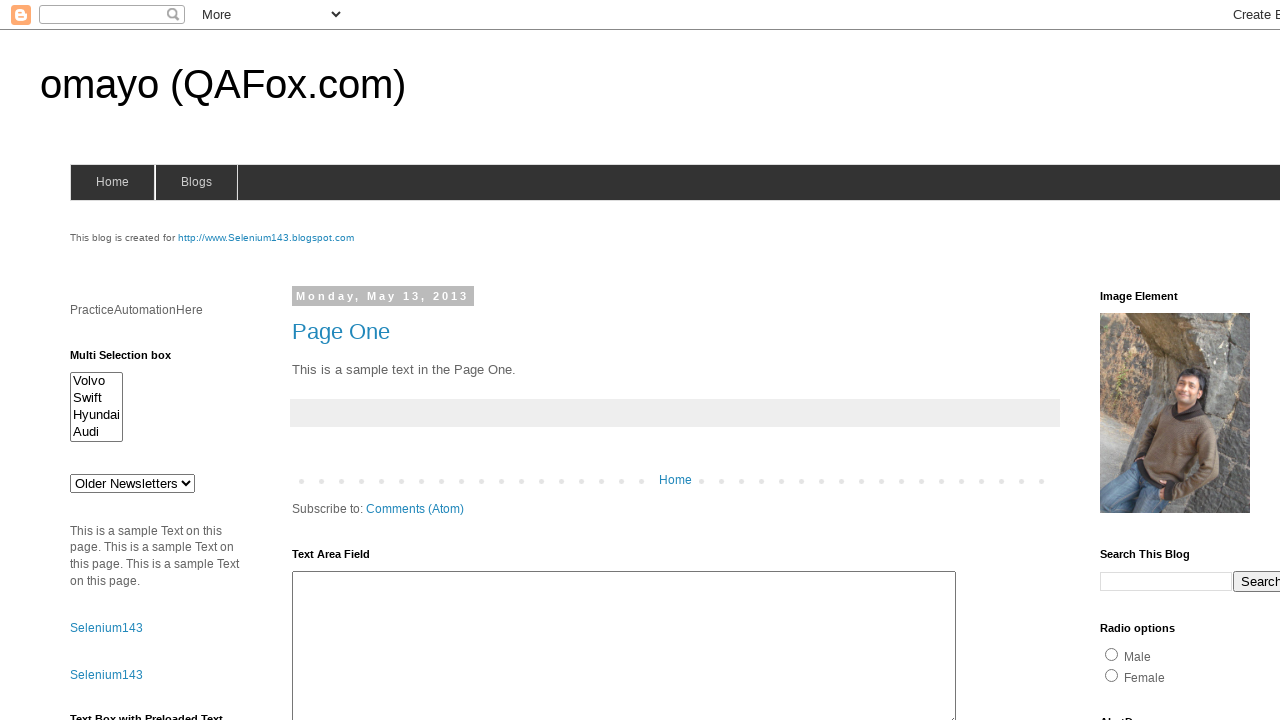

Located popup link element with text 'Open a popup window'
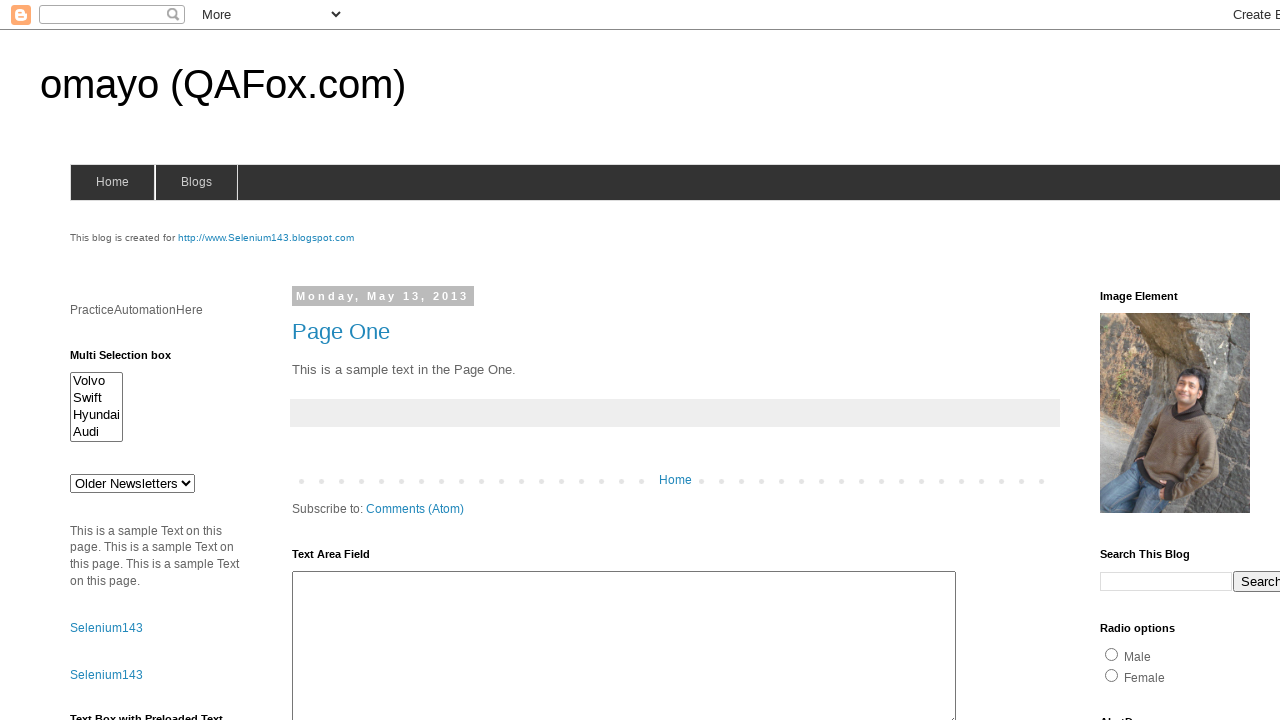

Scrolled popup link into view
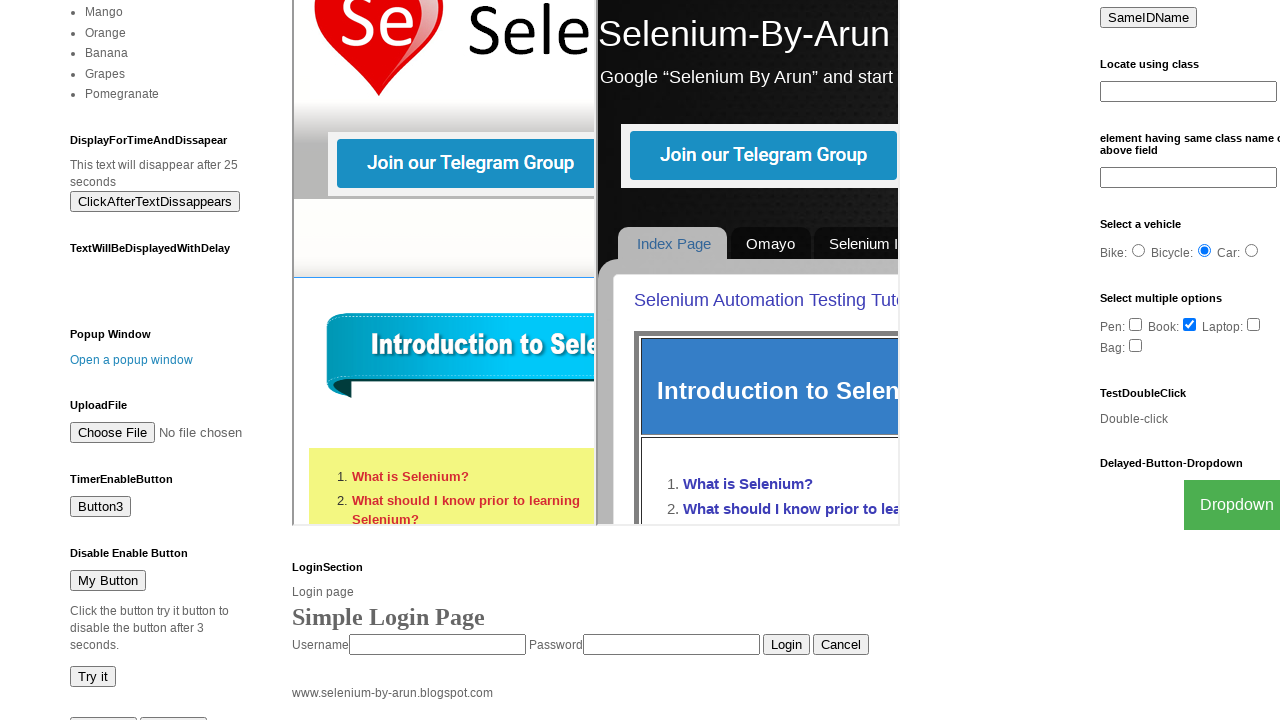

Clicked popup link to trigger new browser window at (132, 360) on text=Open a popup window >> nth=0
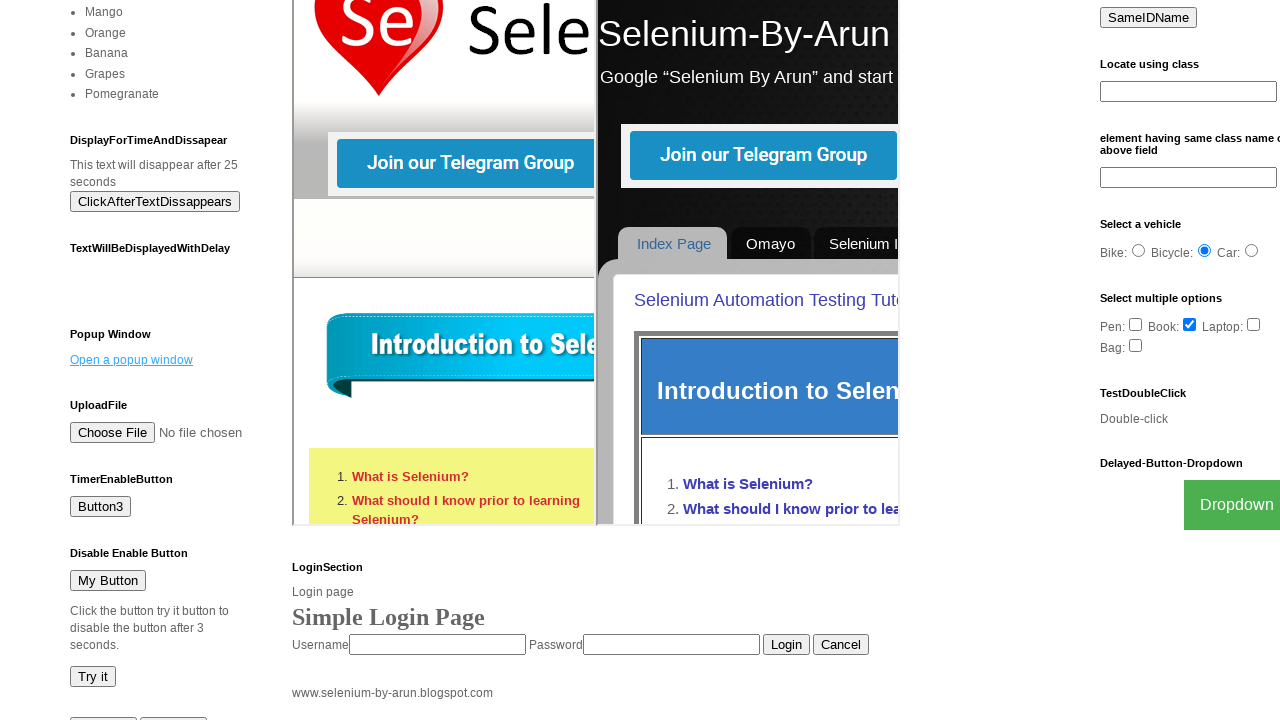

Waited 2000ms for popup window to open
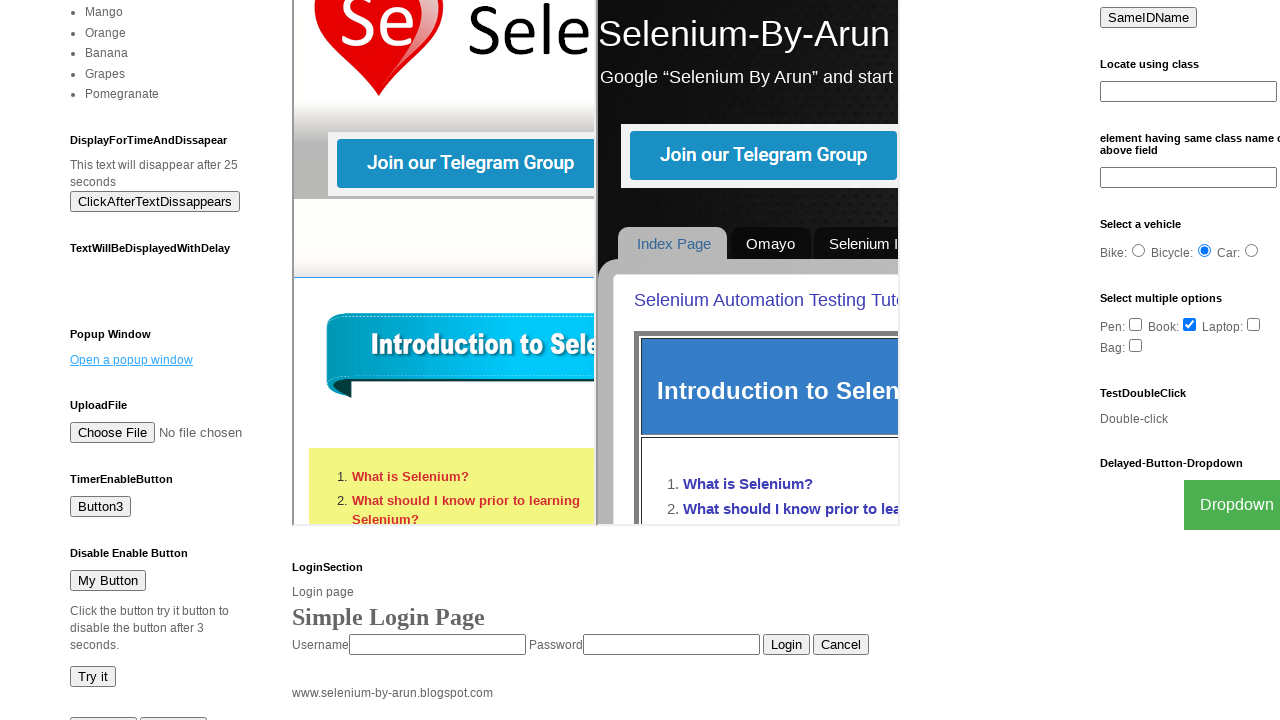

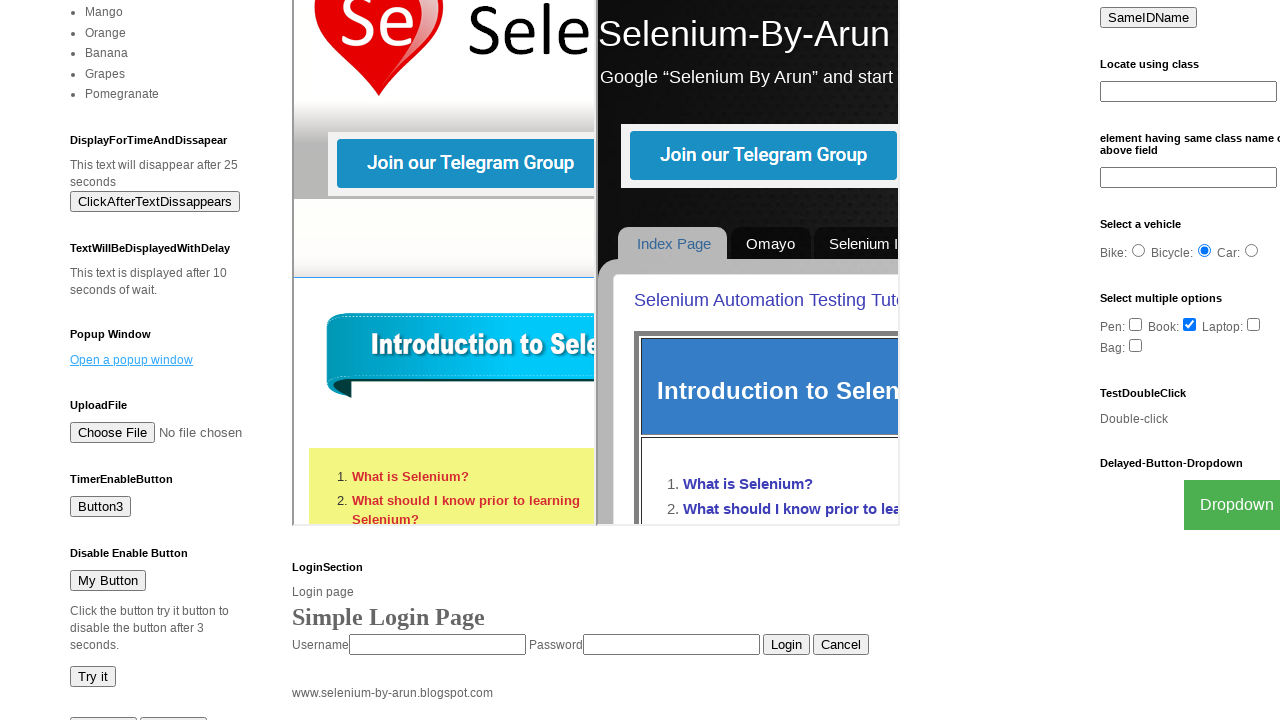